Tests horizontal scrolling functionality by scrolling left and then right on a dashboard page using JavaScript execution

Starting URL: https://dashboards.handmadeinteractive.com/jasonlove/

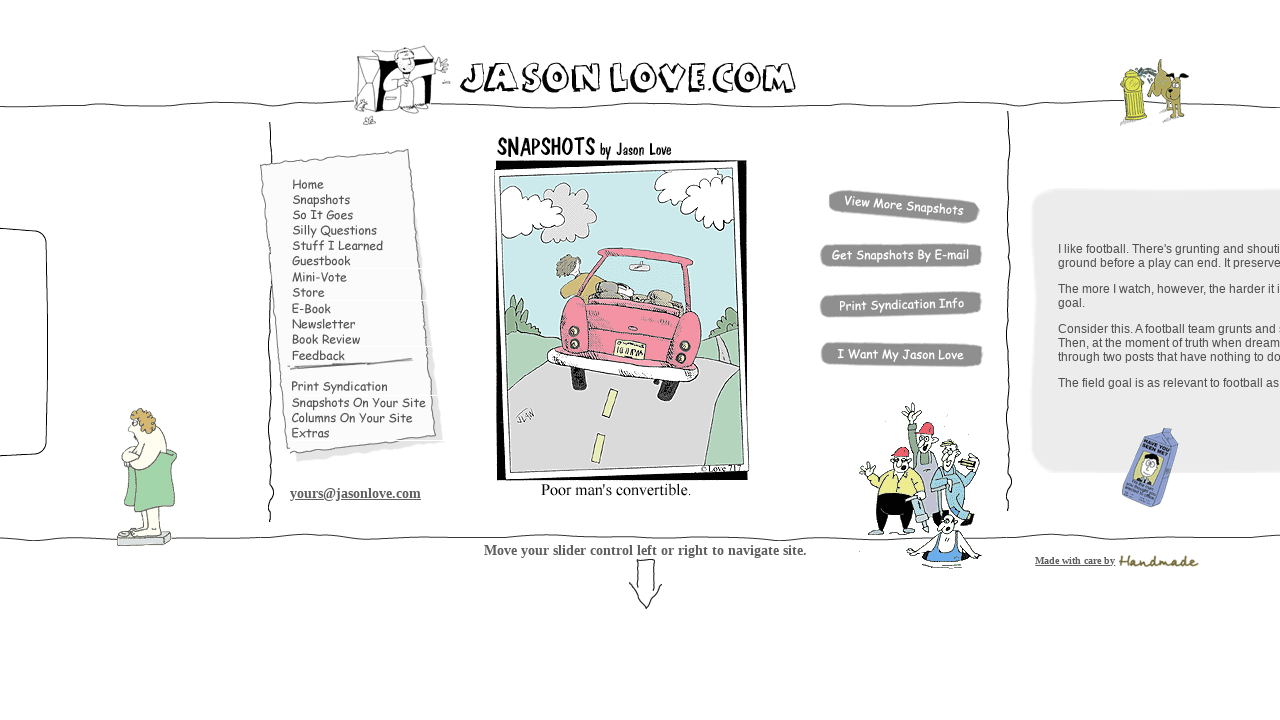

Scrolled left horizontally by 5000 pixels
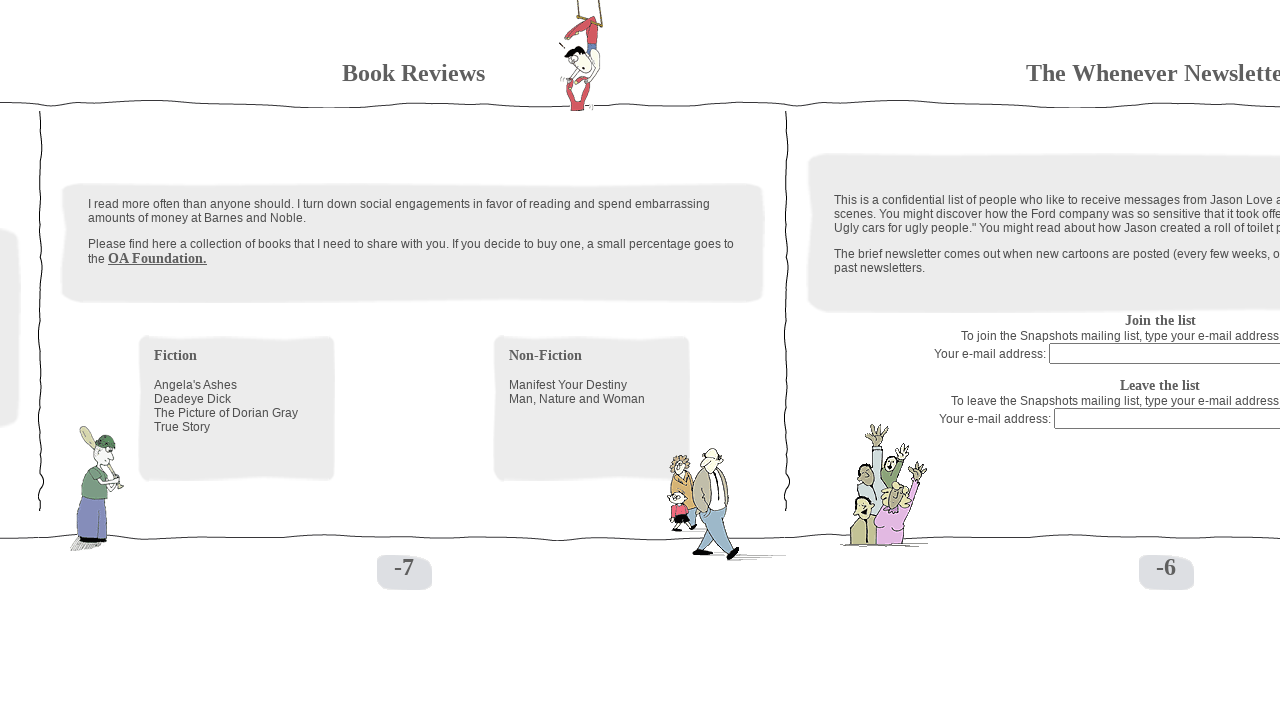

Waited 1 second to observe left scroll
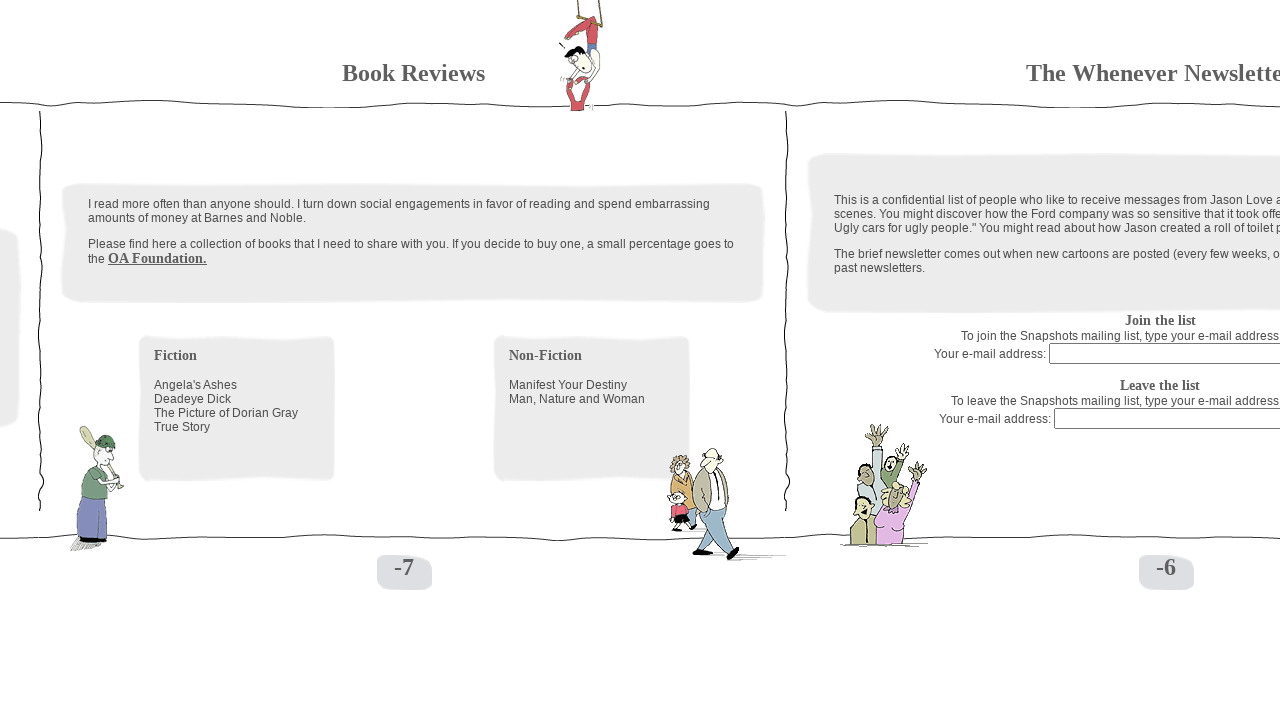

Scrolled right horizontally by 5000 pixels
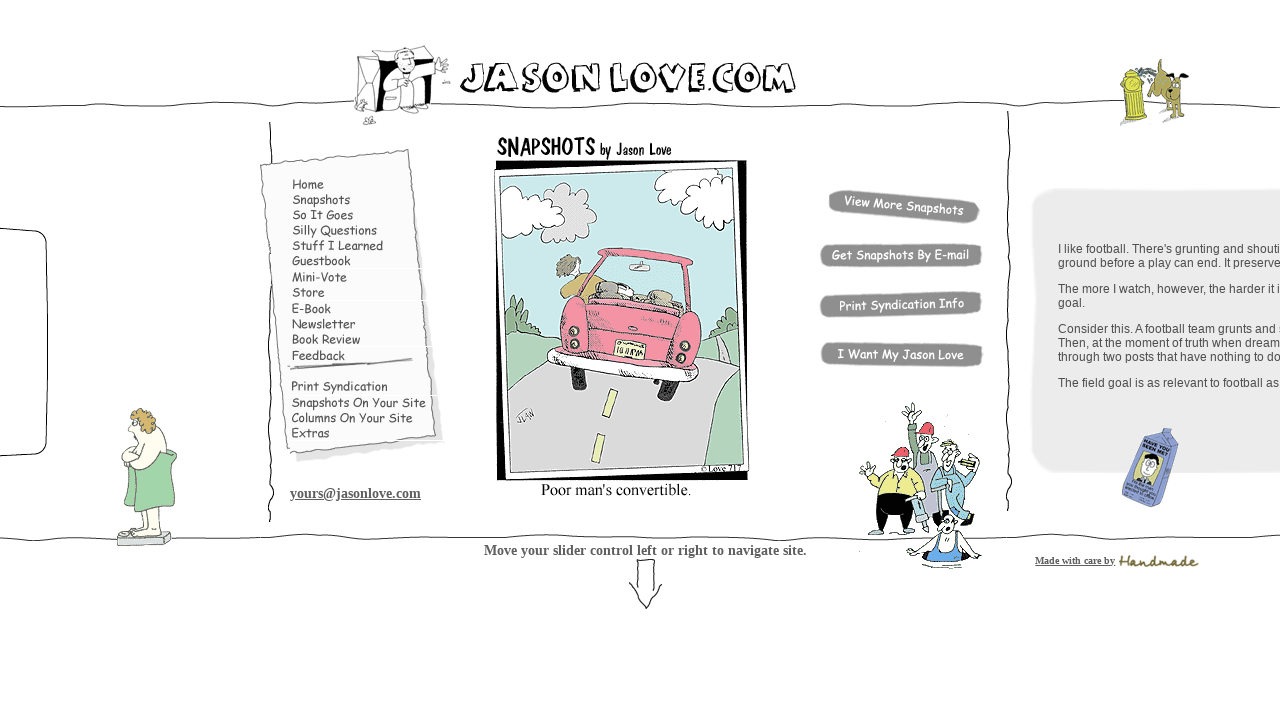

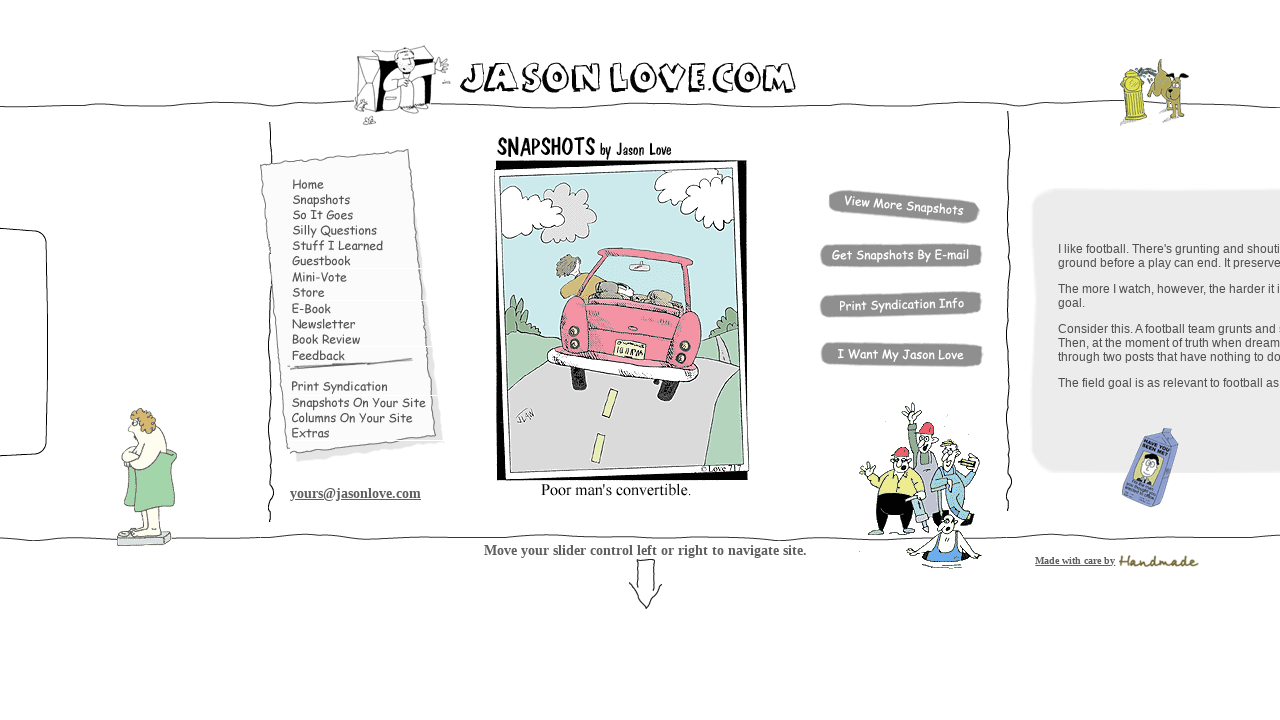